Tests the OpenCart registration form by filling various fields using different locator strategies including ID, name, CSS selector, and XPath

Starting URL: https://naveenautomationlabs.com/opencart/index.php?route=account/register

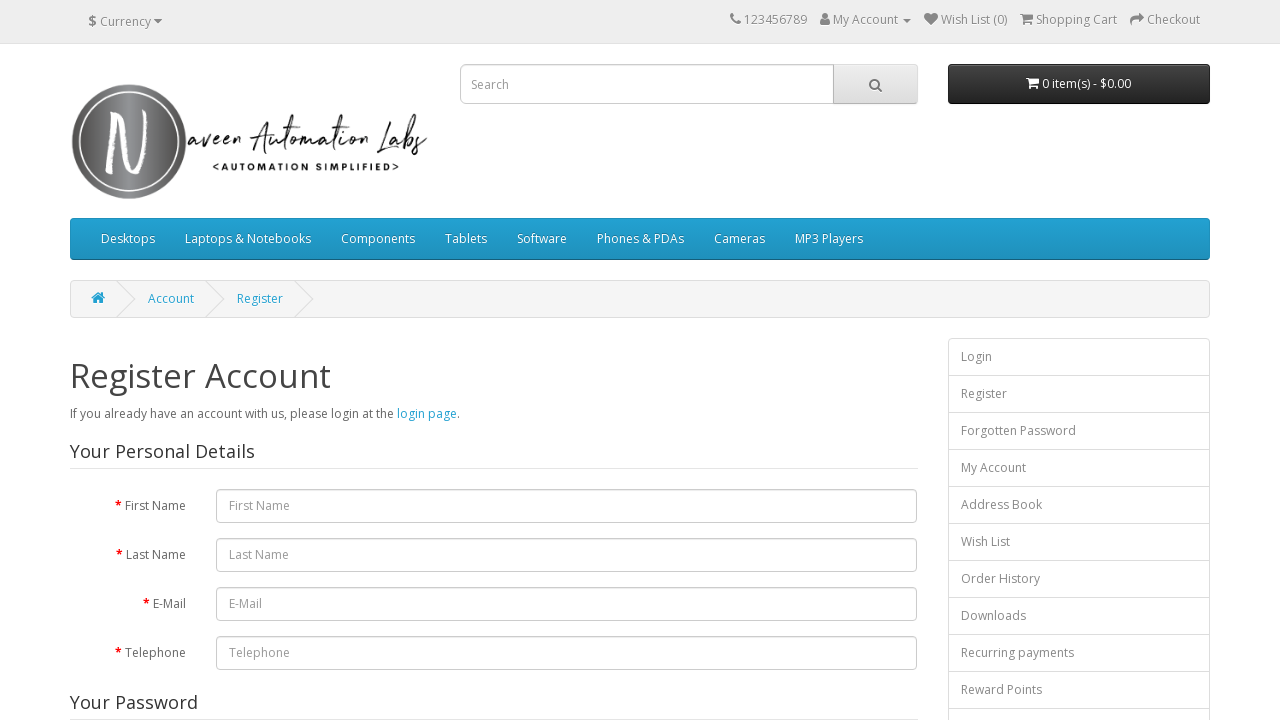

Filled Last Name field with 'Ganapathi' using ID locator on #input-lastname
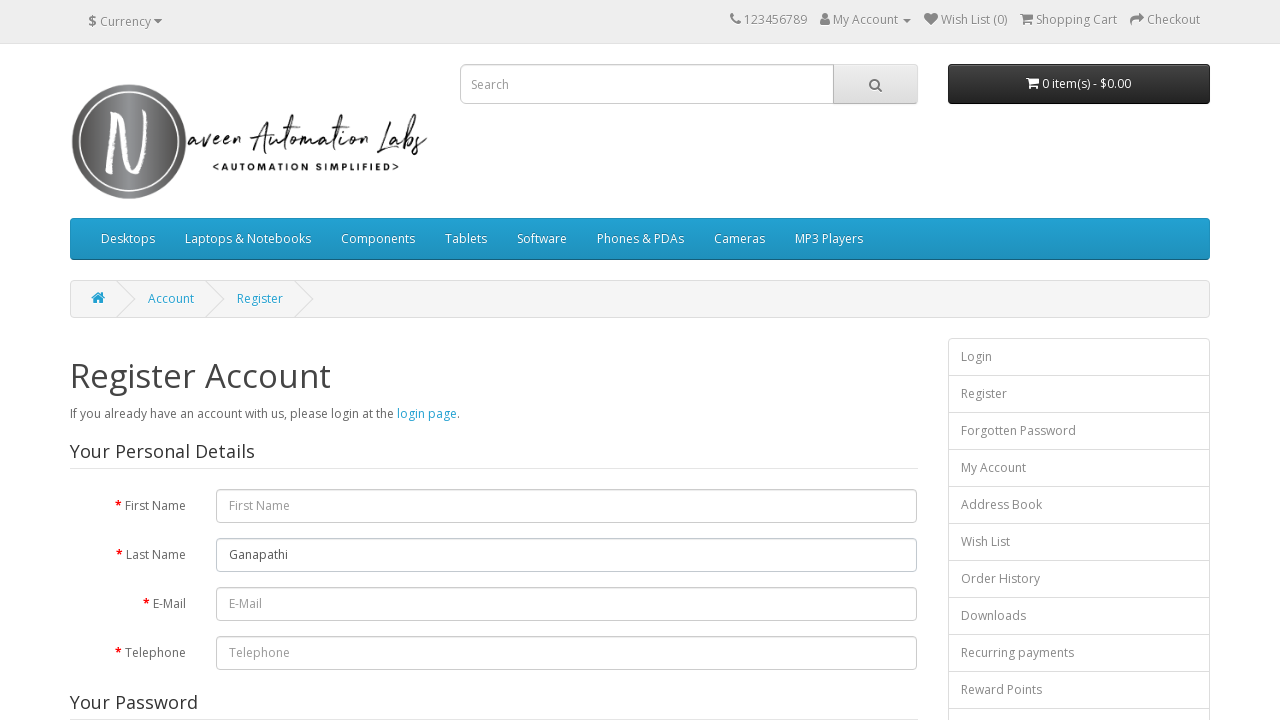

Filled Email field with 'testuser847@example.com' using ID locator on #input-email
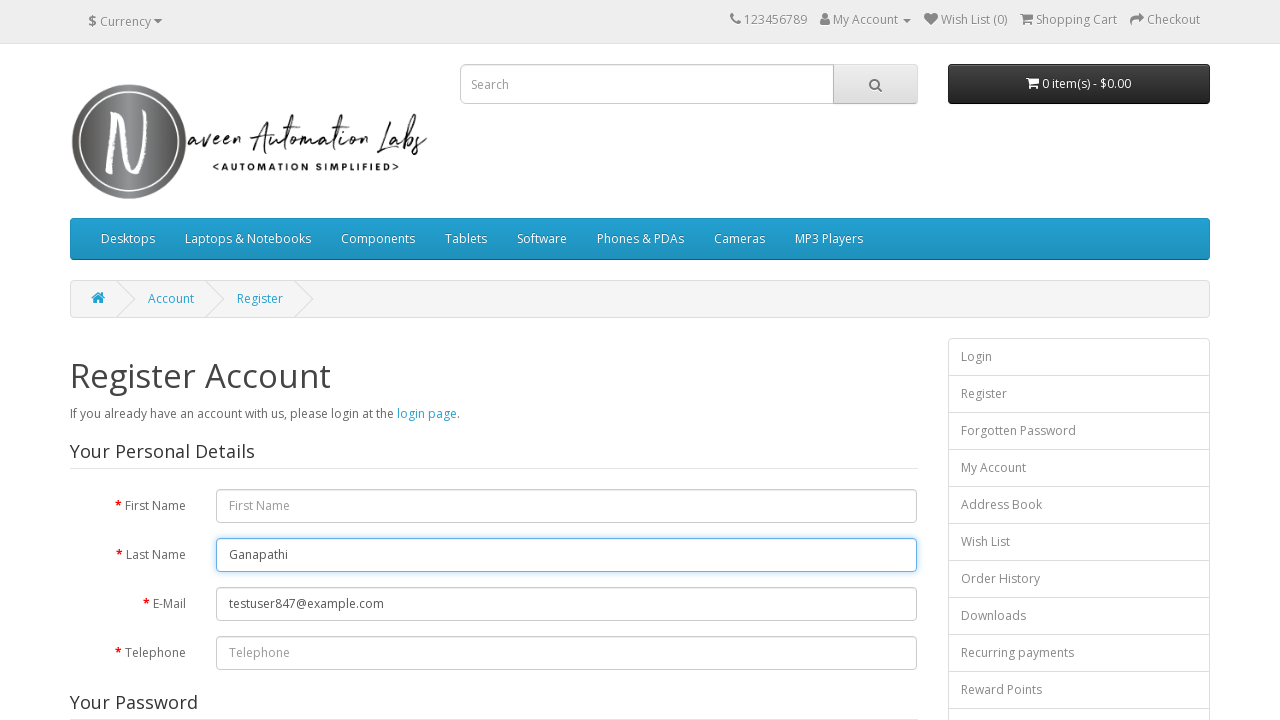

Filled Telephone field with '4165551234' using ID locator on #input-telephone
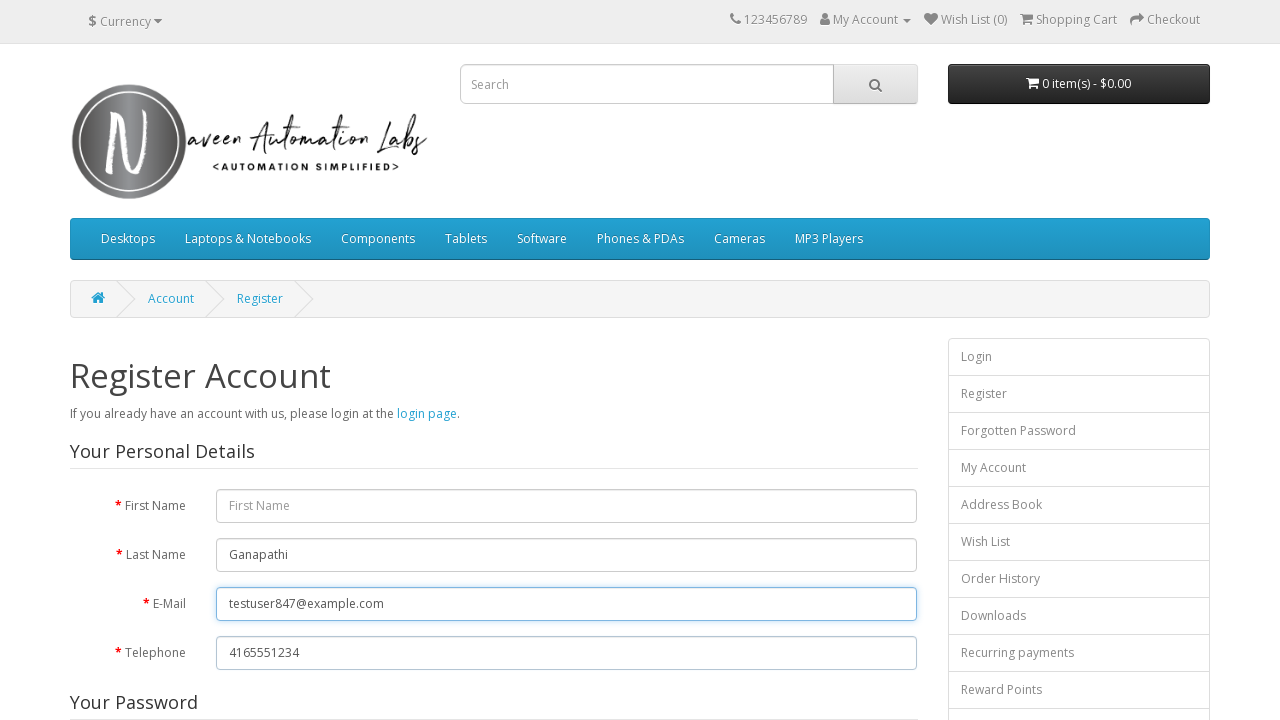

Filled Password field with 'TestPass123' using ID locator on #input-password
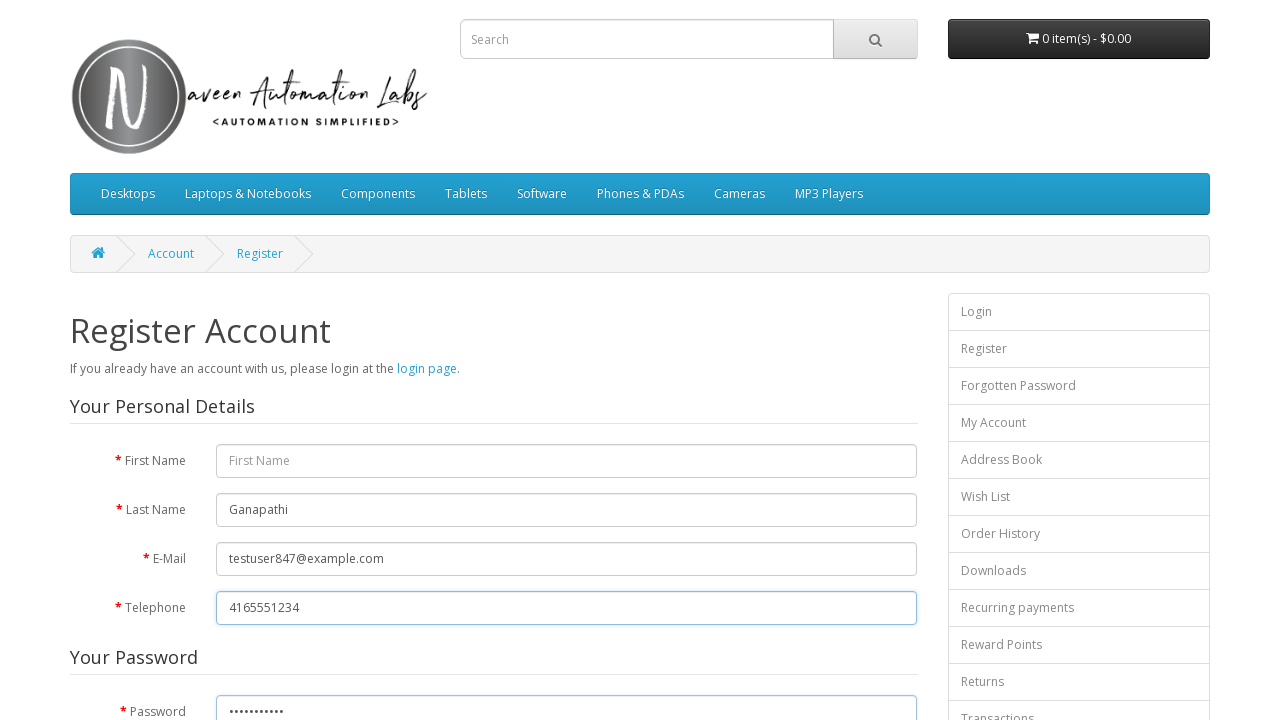

Filled Confirm Password field with 'TestPass123' using ID locator on #input-confirm
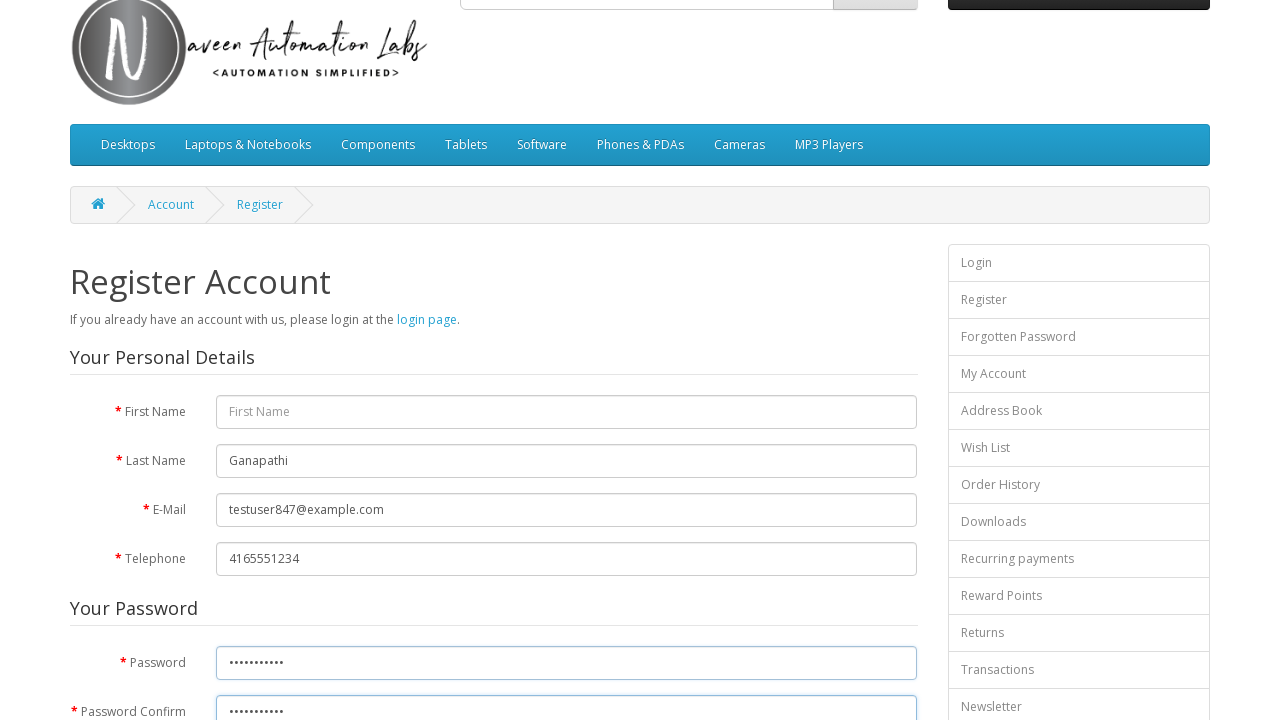

Clicked on Confirm Password field at (567, 703) on #input-confirm
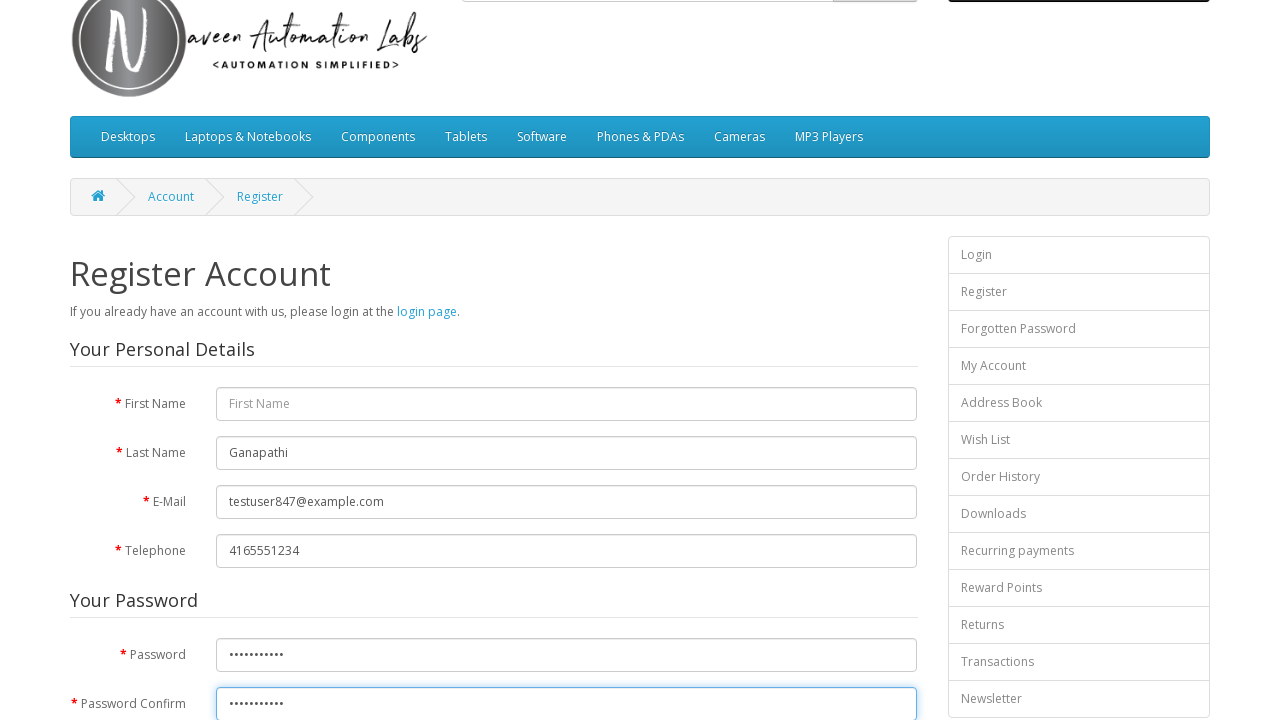

Cleared Confirm Password field on #input-confirm
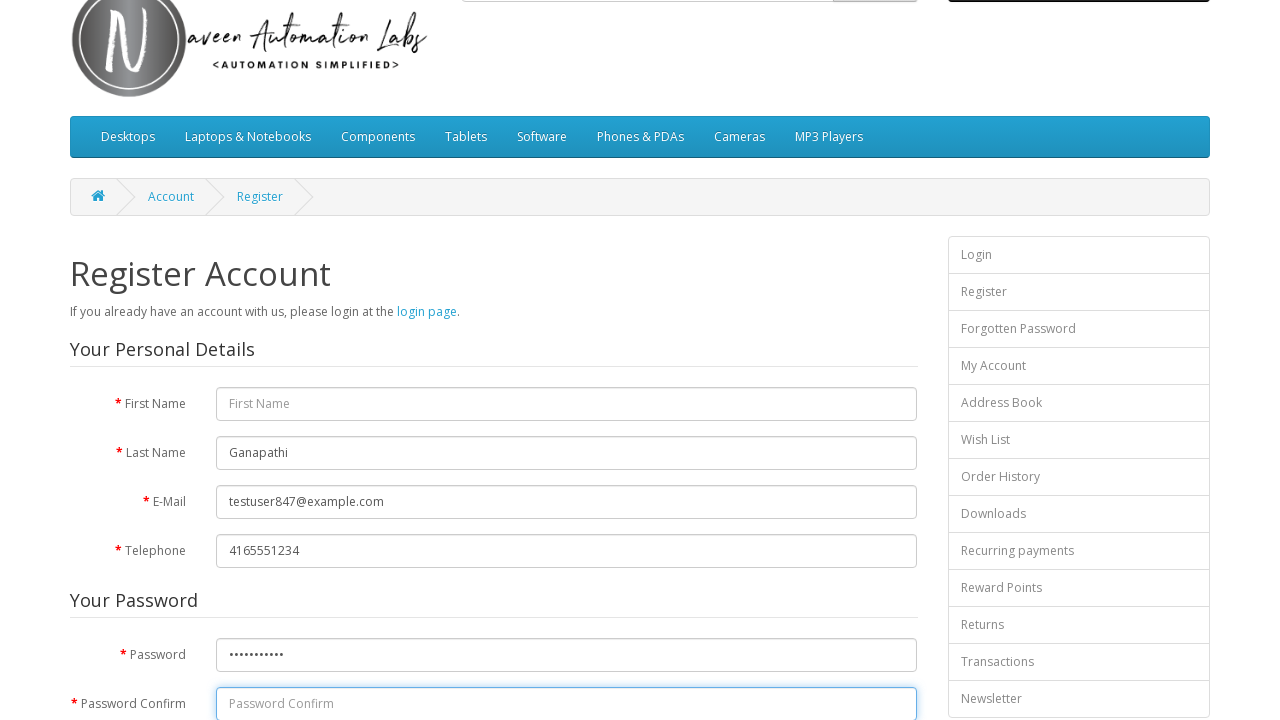

Filled search field with 'iPhone' using name attribute locator on input[name='search']
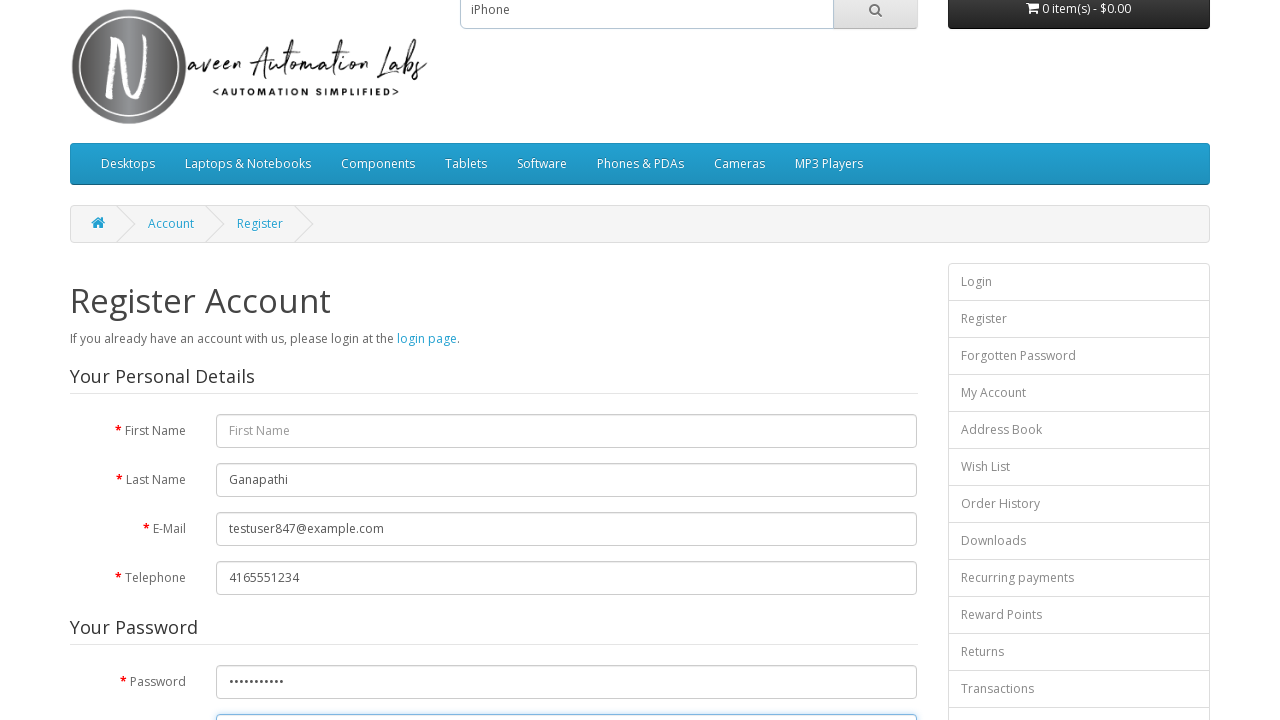

Filled First Name field with 'Girish' using CSS selector locator on input#input-firstname
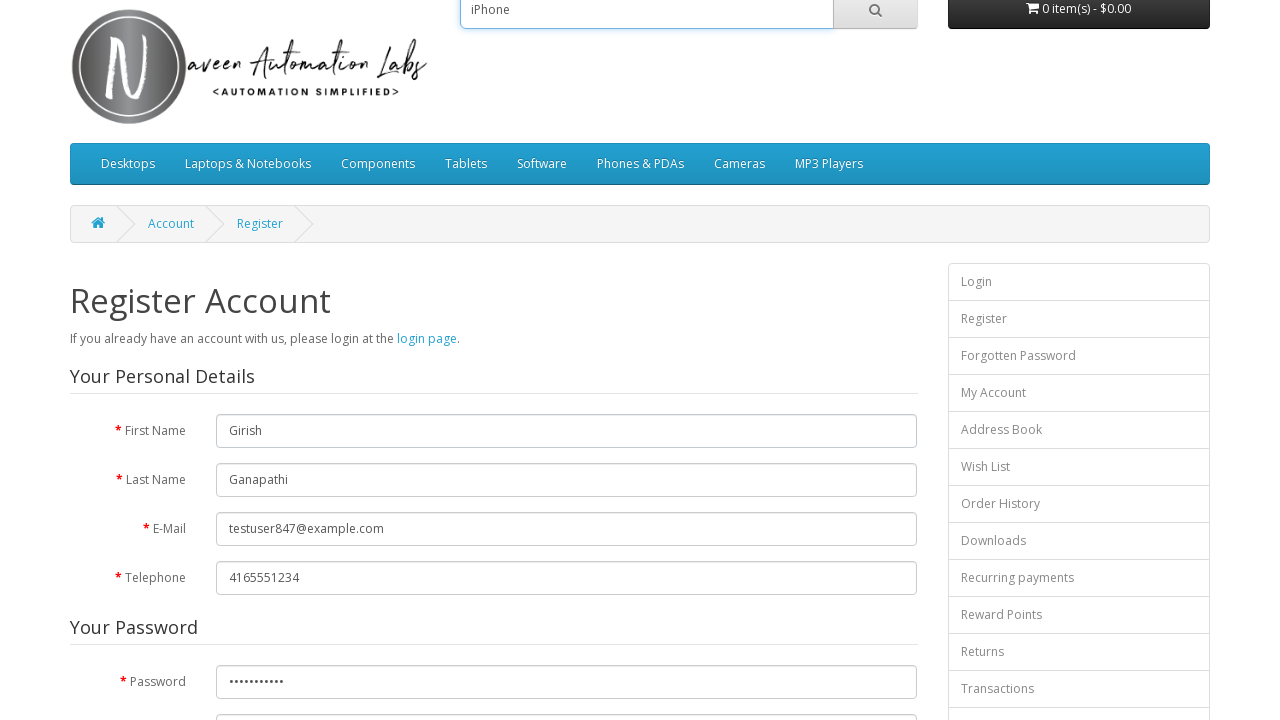

Clicked newsletter radio button using CSS selector at (236, 369) on label.radio-inline
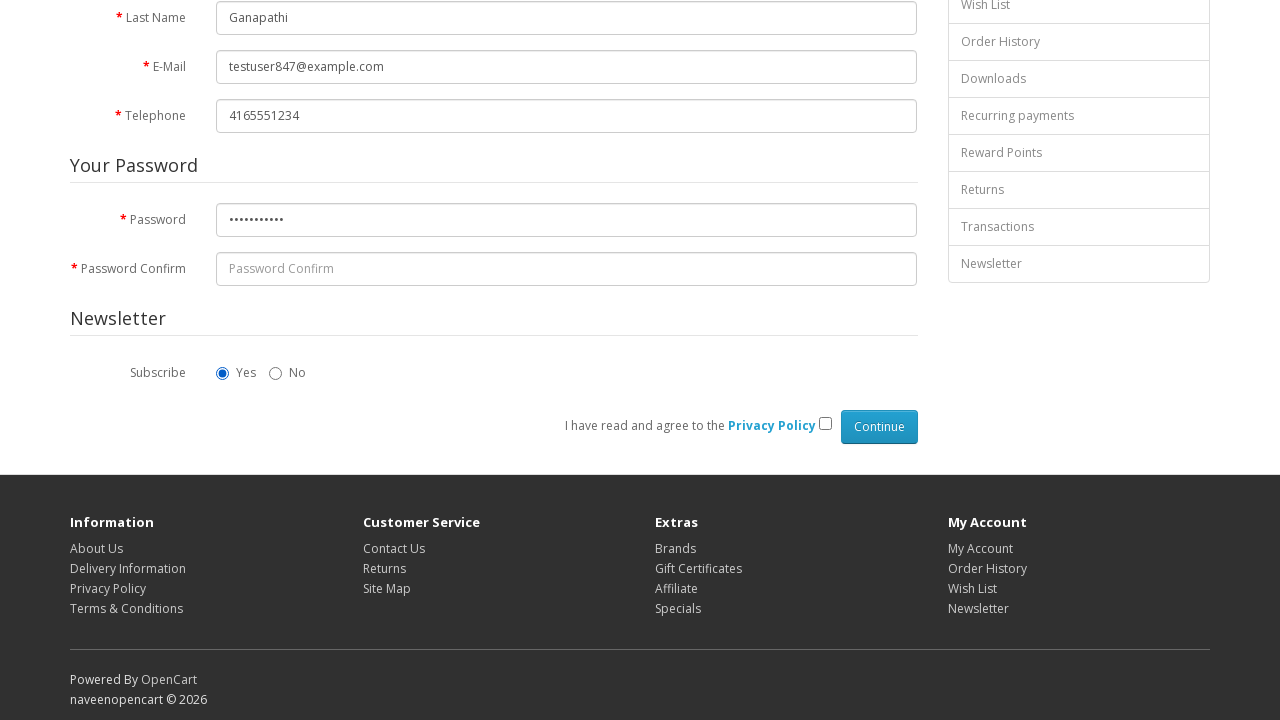

Filled first password field with 'TestPass456' using type attribute selector on input[type='password']:nth-of-type(1)
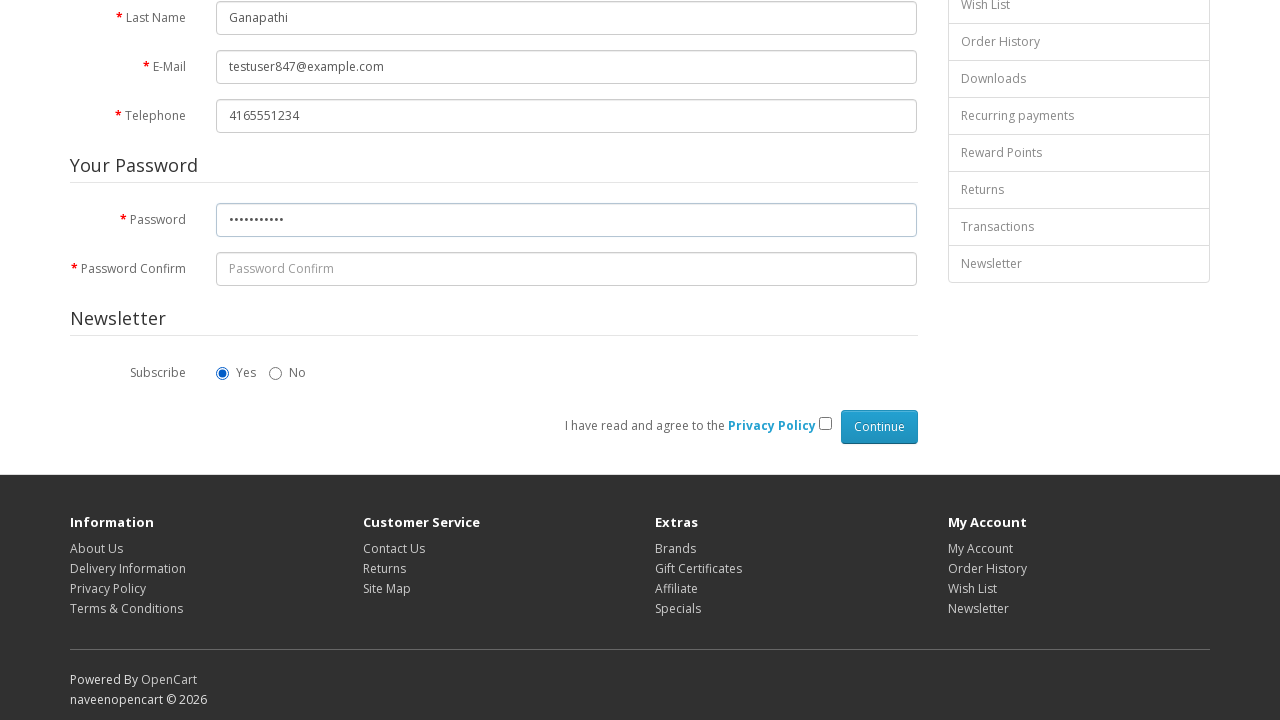

Filled search field with 'cssselectorcombo' using combined CSS selector on input.form-control.input-lg[name='search']
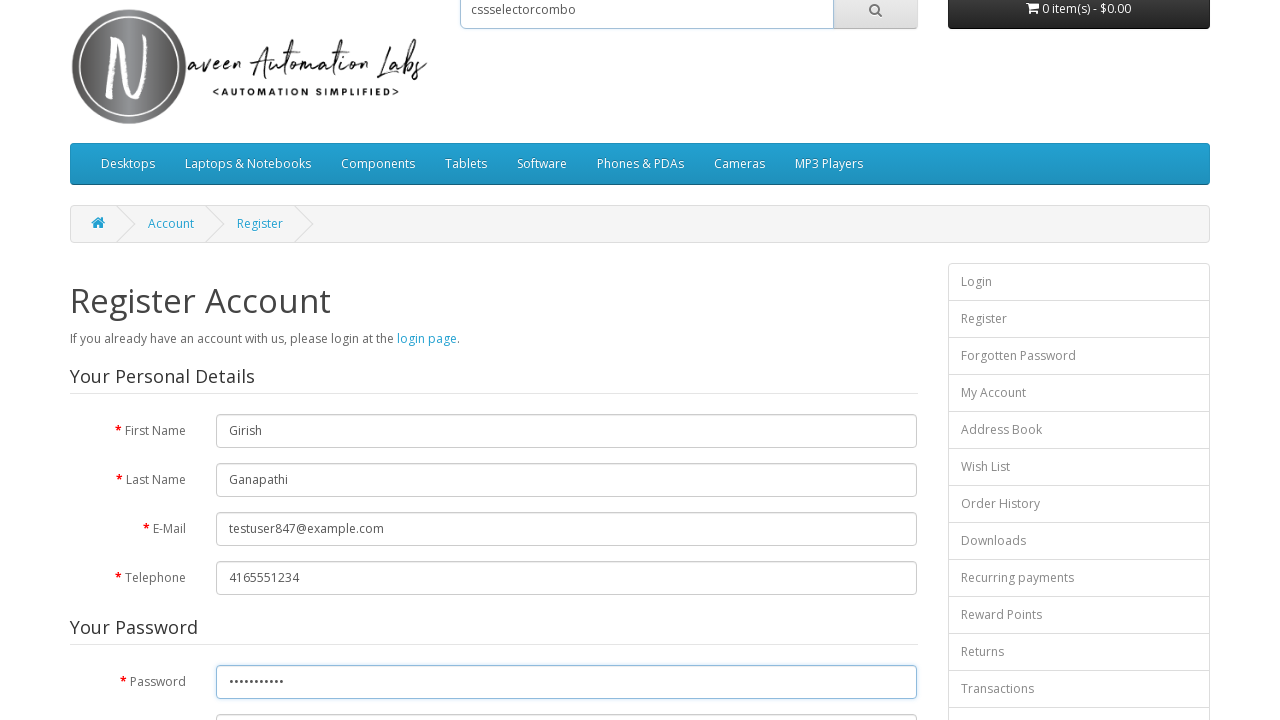

Filled First Name field with 'GirishWithId' using ID locator on #input-firstname
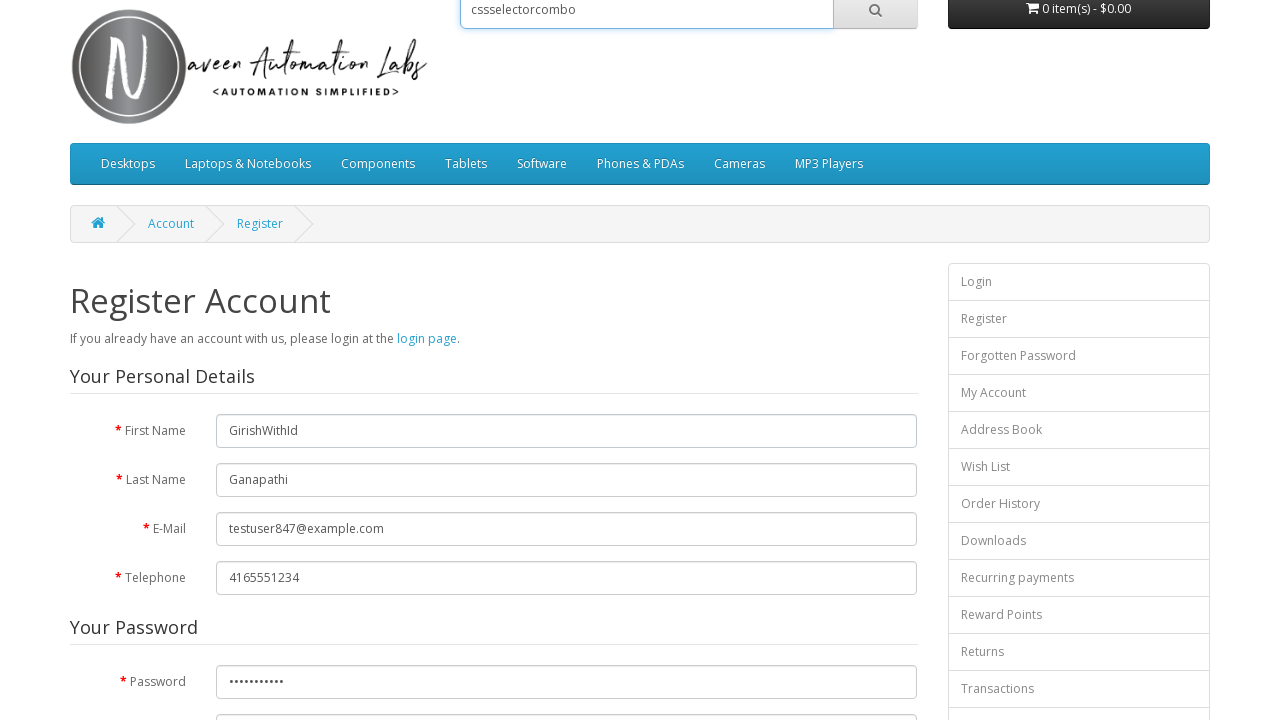

Clicked Continue button to submit registration form at (879, 427) on input[type='submit']
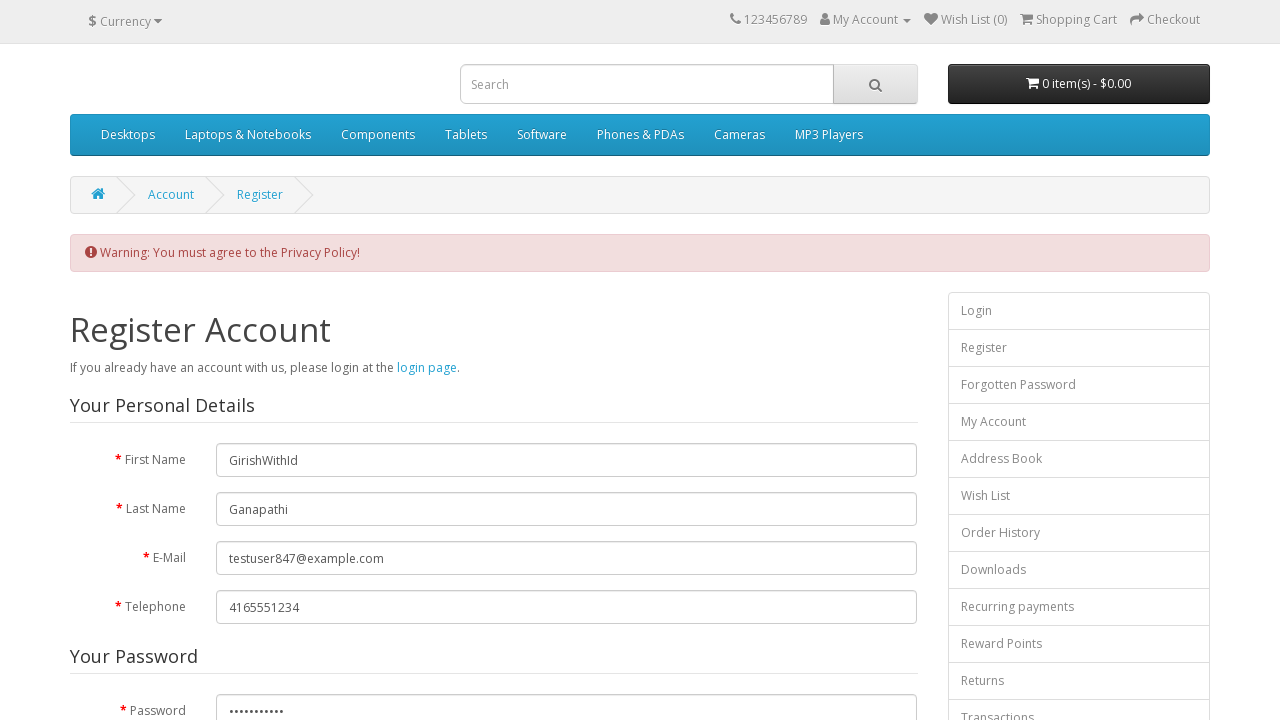

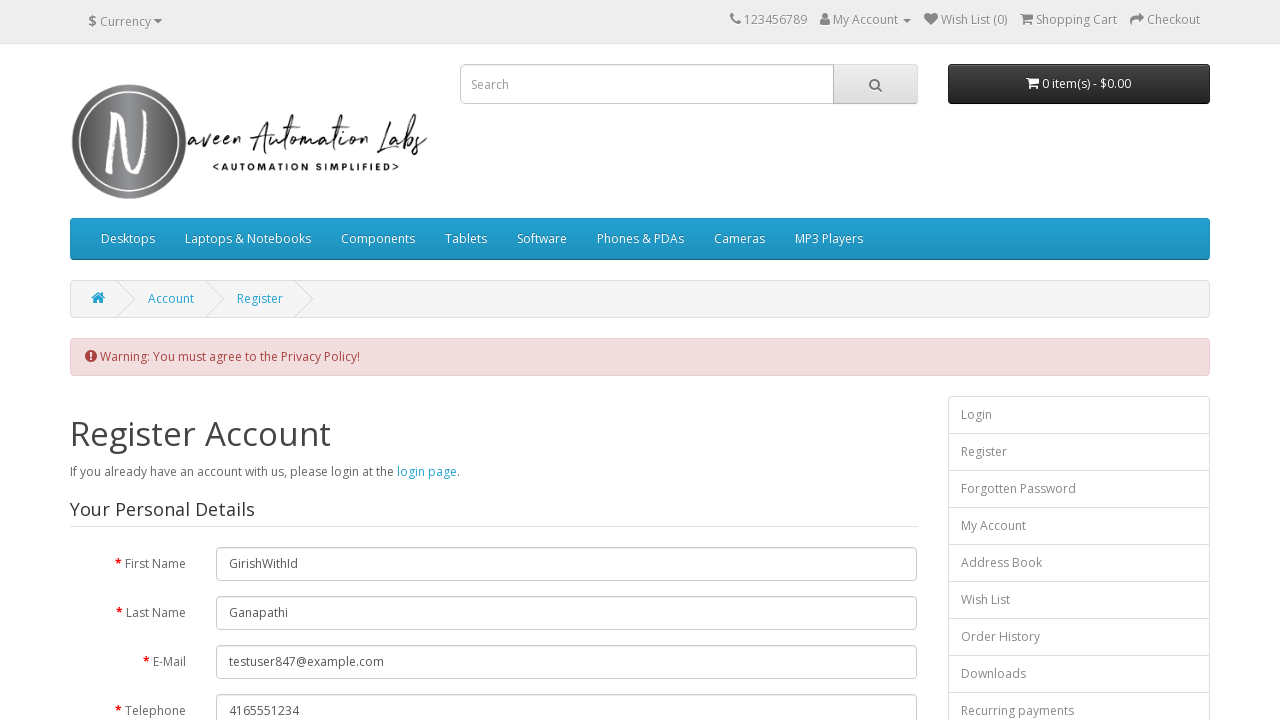